Tests dynamic control elements by clicking Remove button to remove an element, verifying the removal message, then clicking Add button to restore it and verifying the restoration message

Starting URL: https://the-internet.herokuapp.com/dynamic_controls

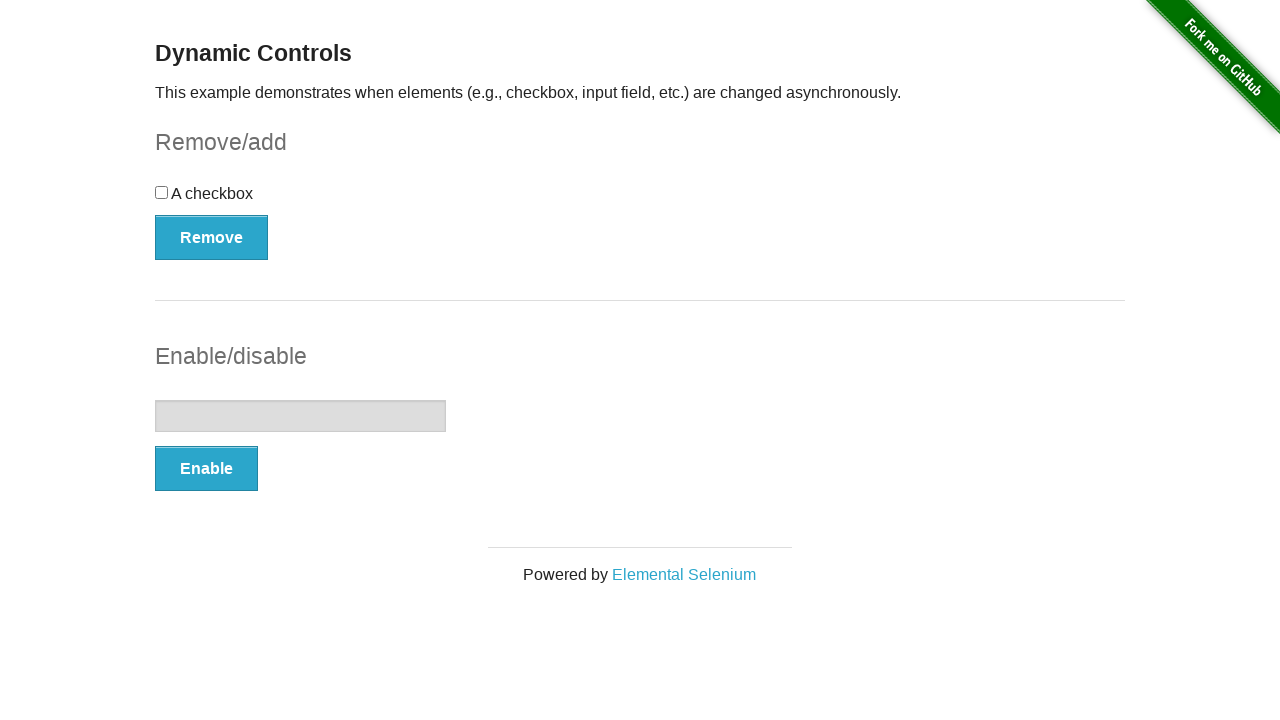

Clicked Remove button to remove the element at (212, 237) on button:has-text('Remove')
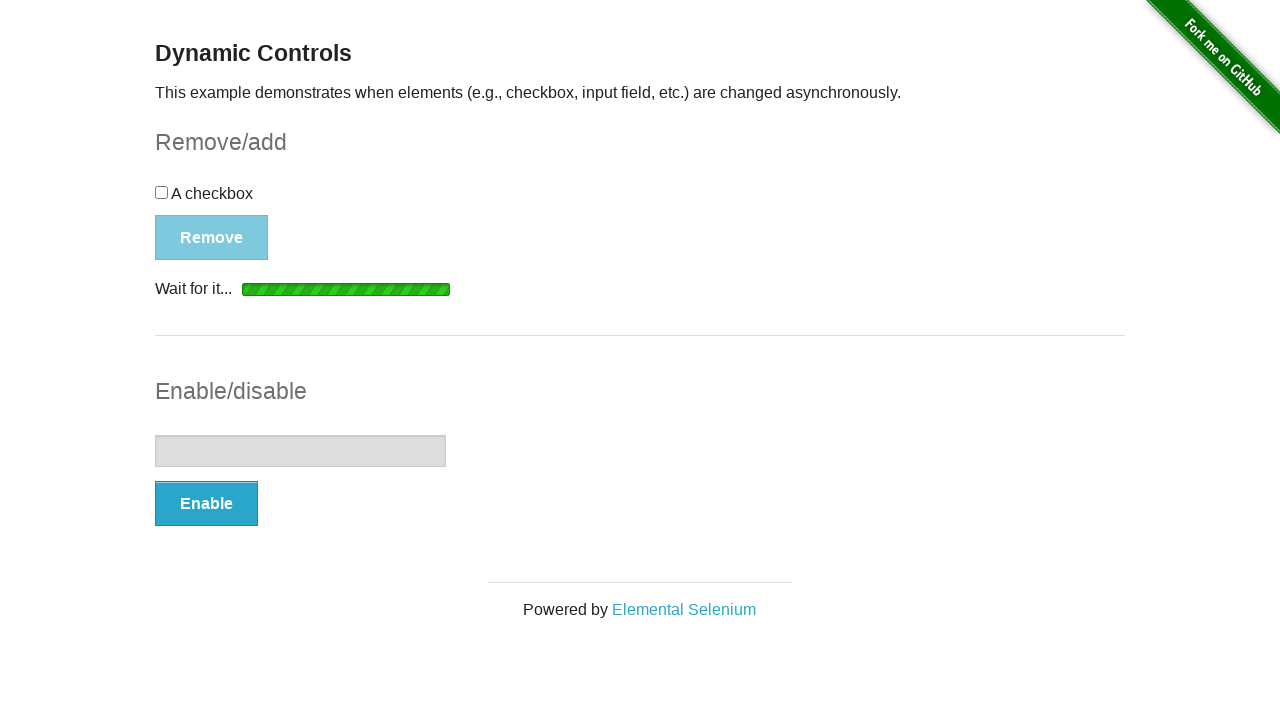

Verified 'It's gone!' removal message is displayed
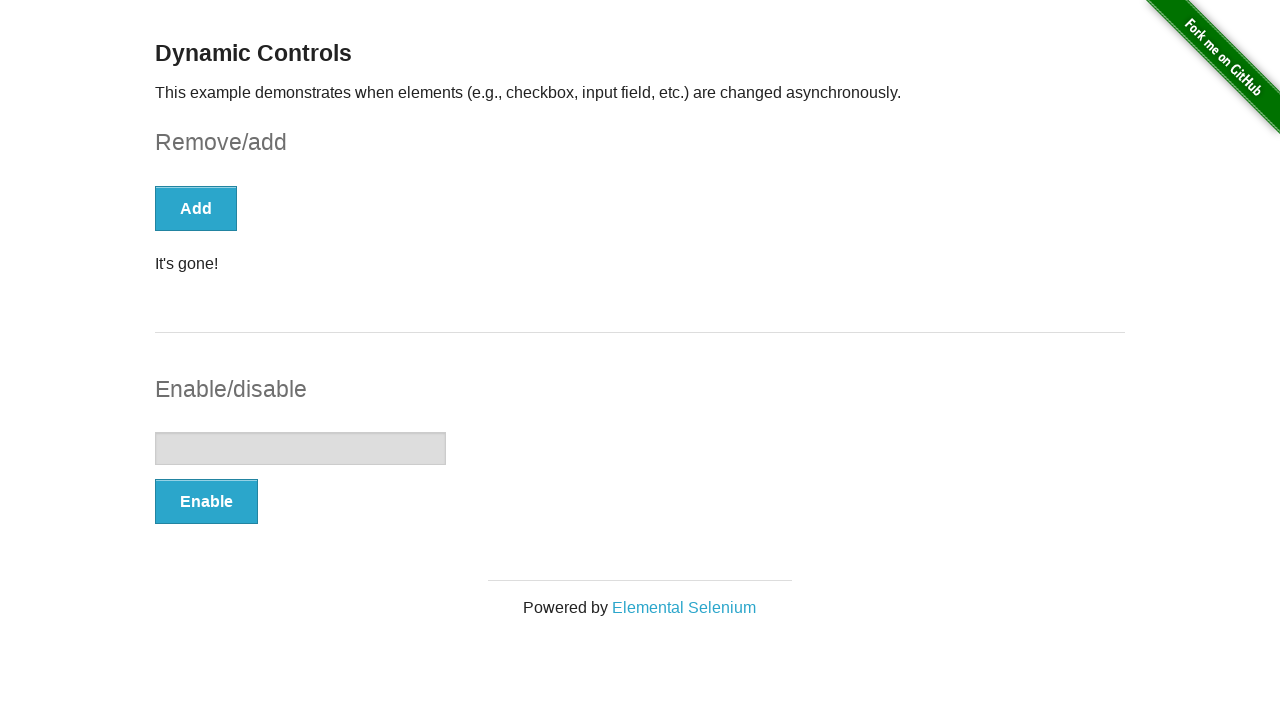

Clicked Add button to restore the element at (196, 208) on button:has-text('Add')
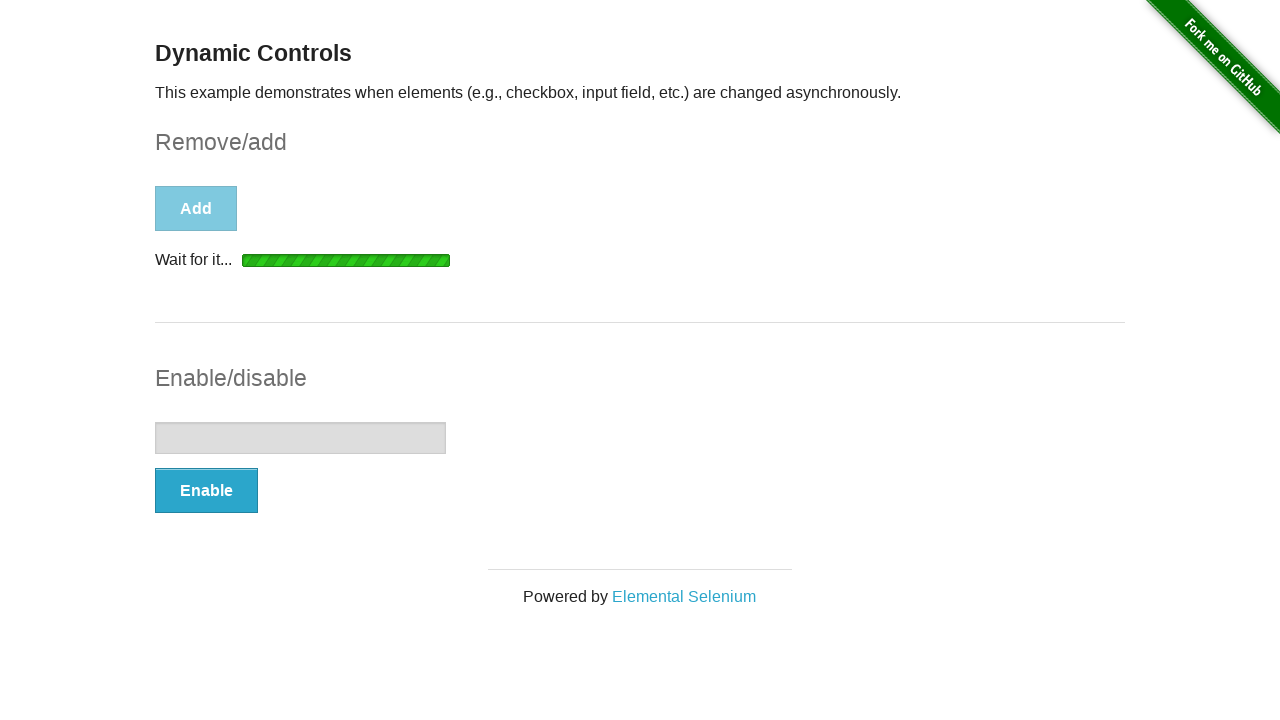

Verified 'It's back!' restoration message is displayed
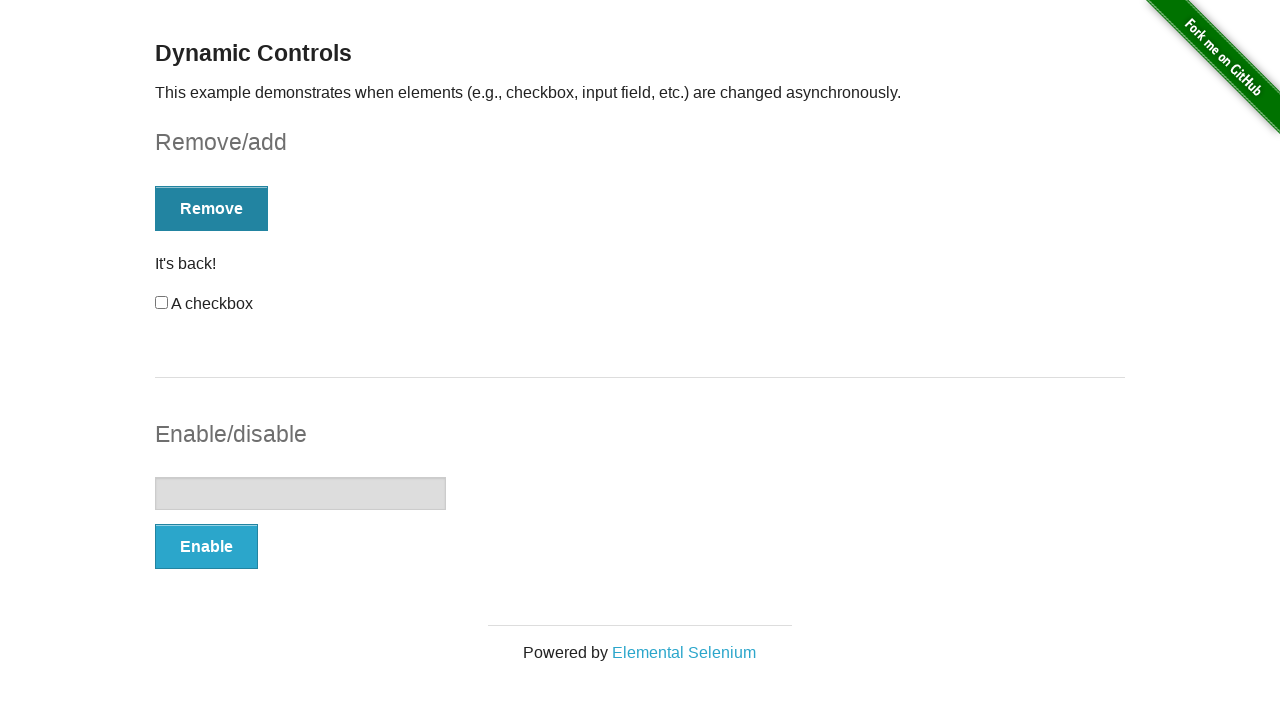

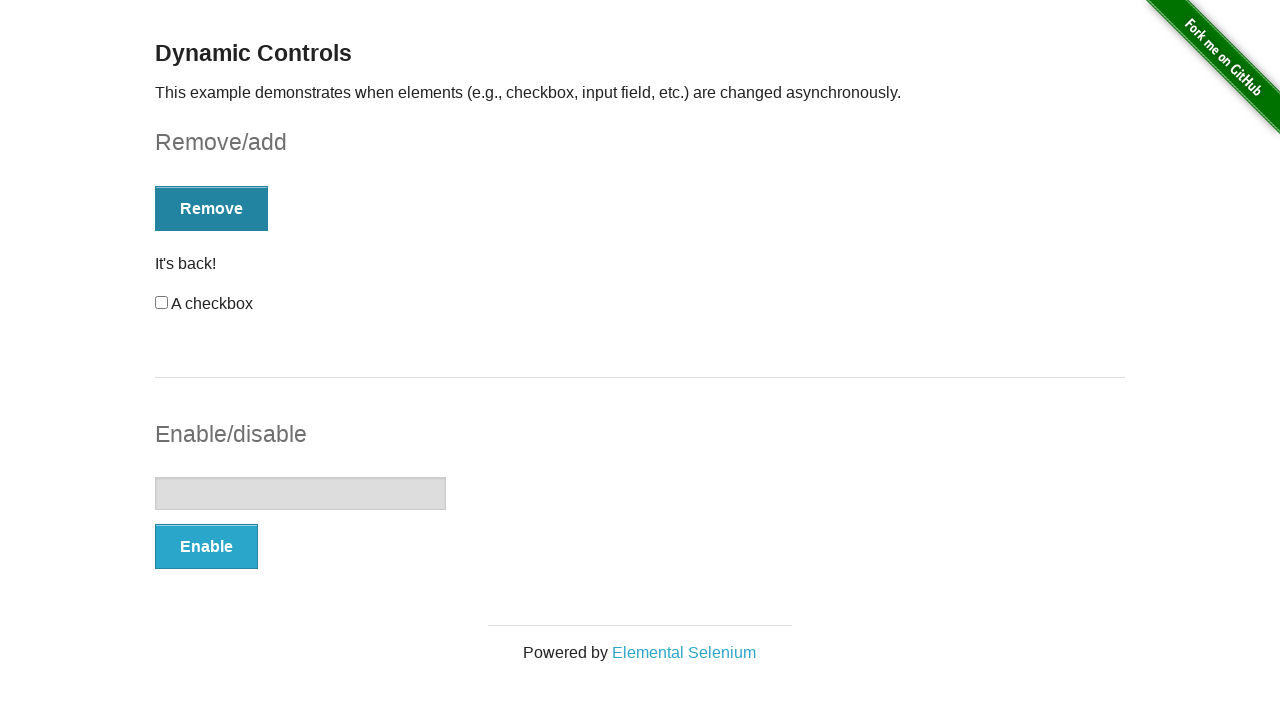